Navigates to a simple form page and clicks the submit button to test basic form submission.

Starting URL: http://suninjuly.github.io/simple_form_find_task.html

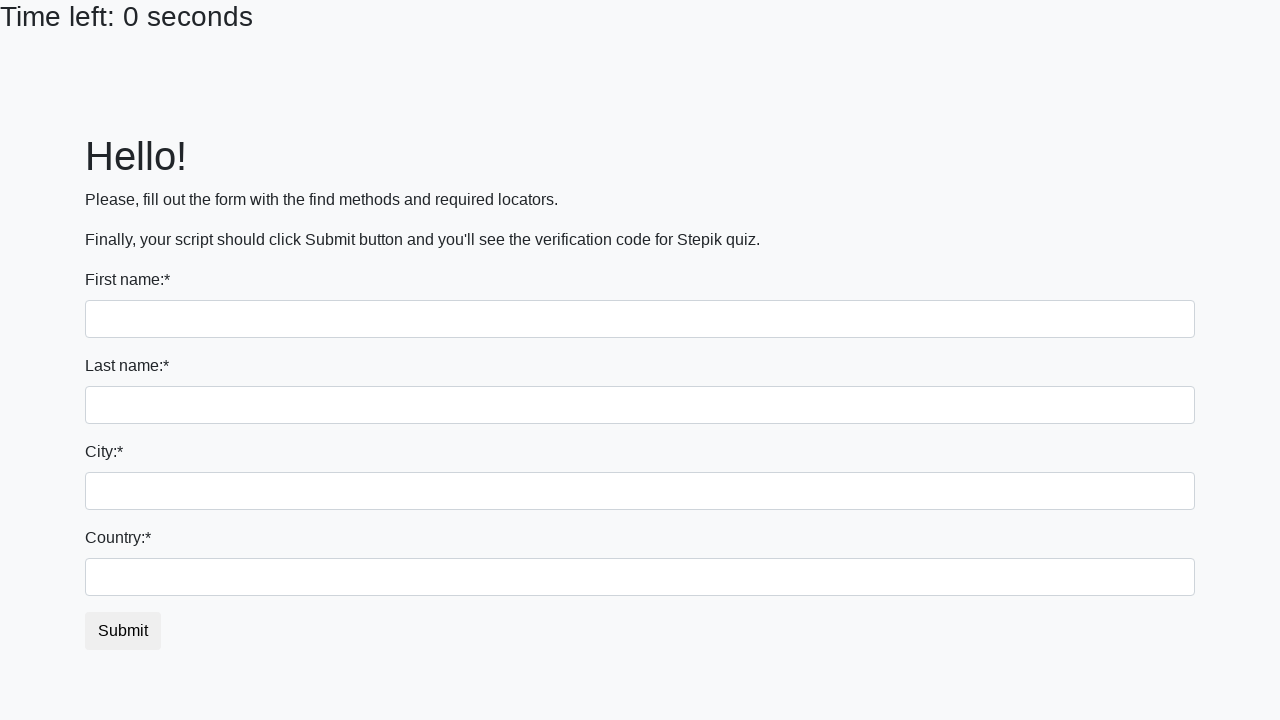

Clicked the submit button to test basic form submission at (123, 631) on #submit_button
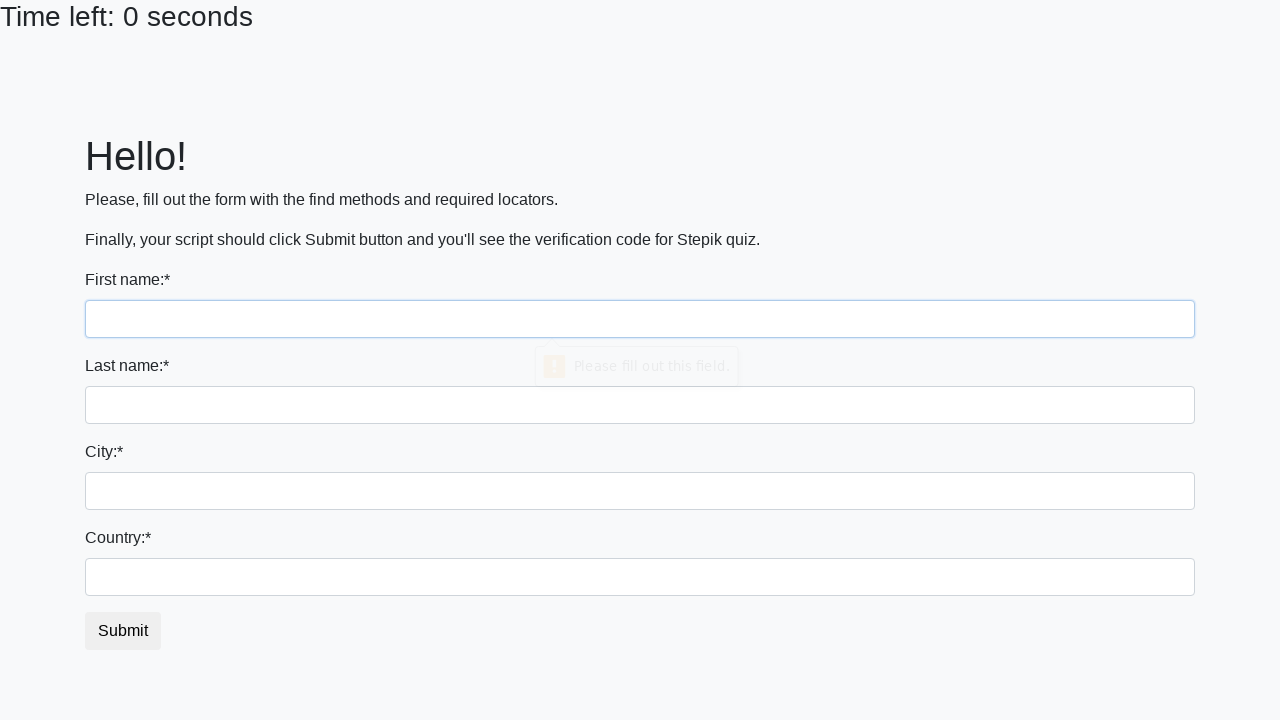

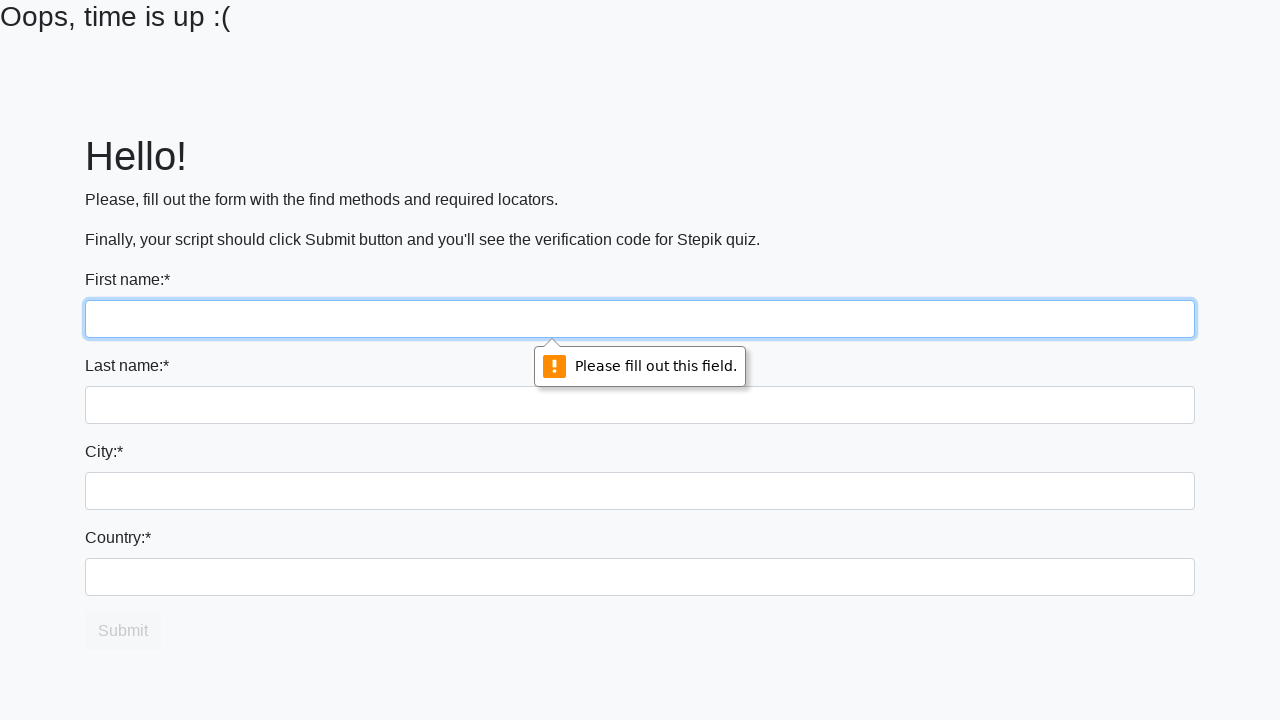